Tests search on Credit China website by entering company name in search field

Starting URL: https://www.creditchina.gov.cn/

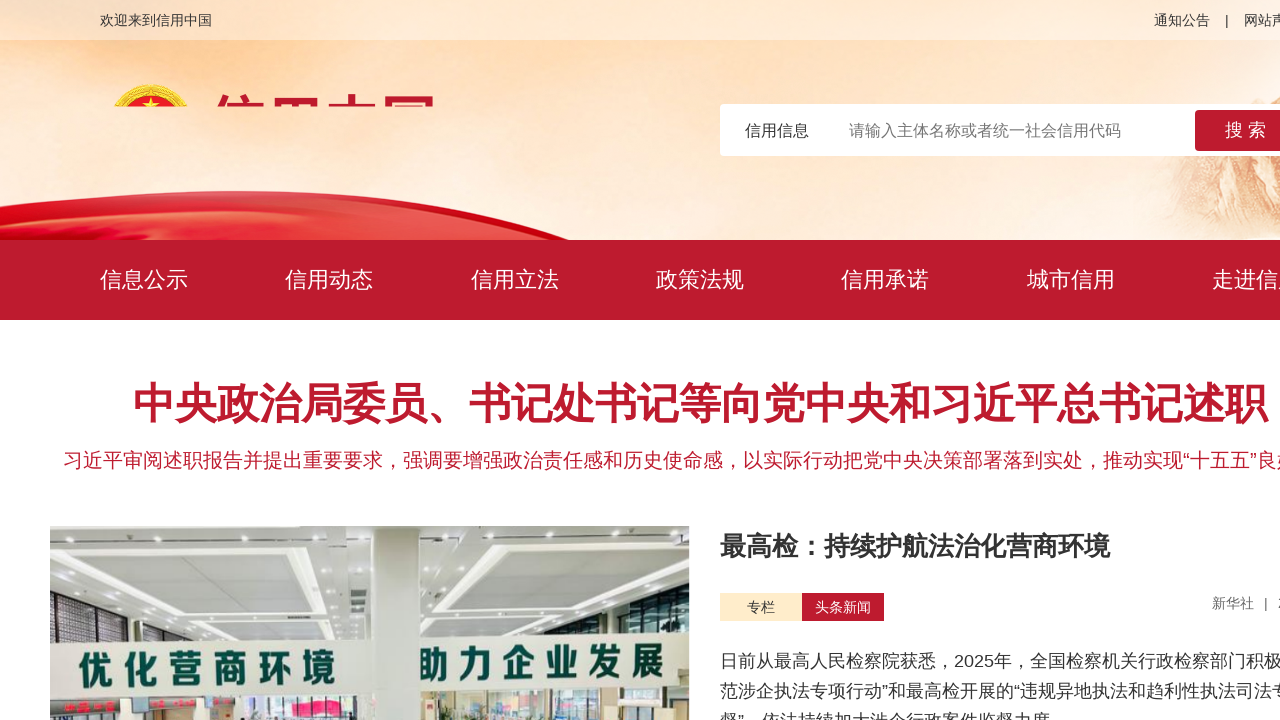

Filled search field with company name '示例企业名称' on input#search_input
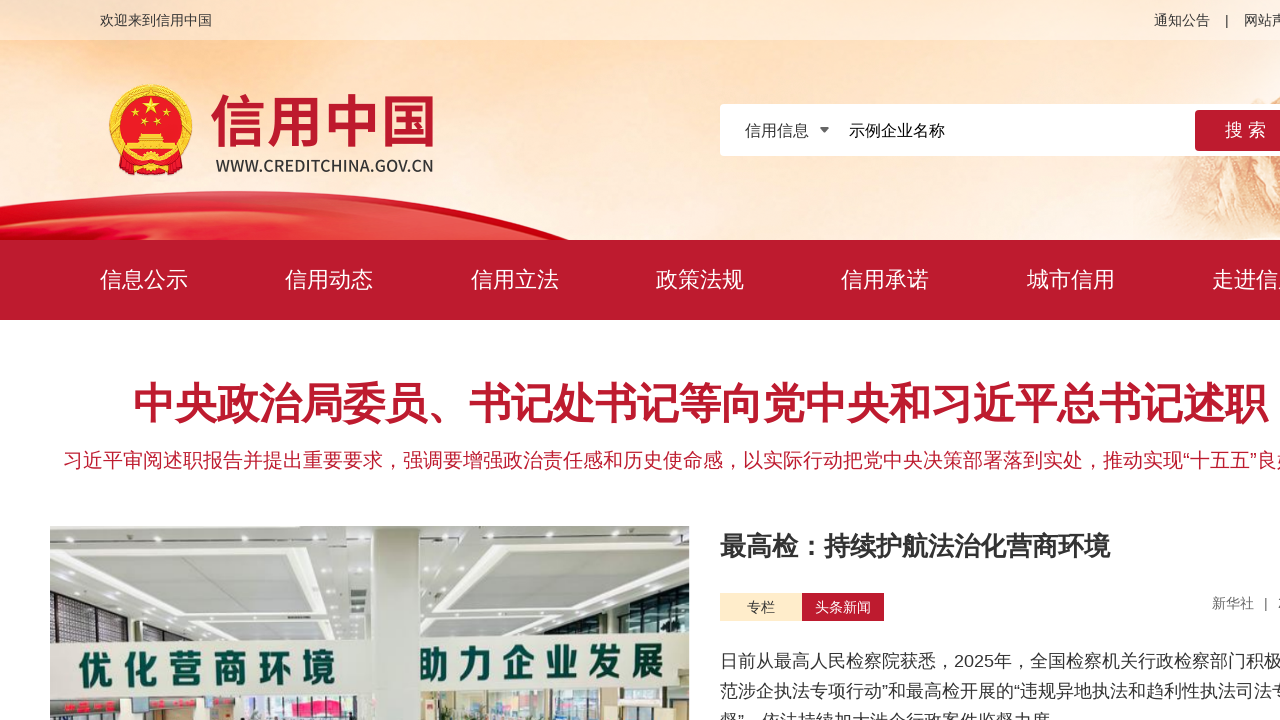

Clicked search button to initiate search at (1230, 130) on .search_btn
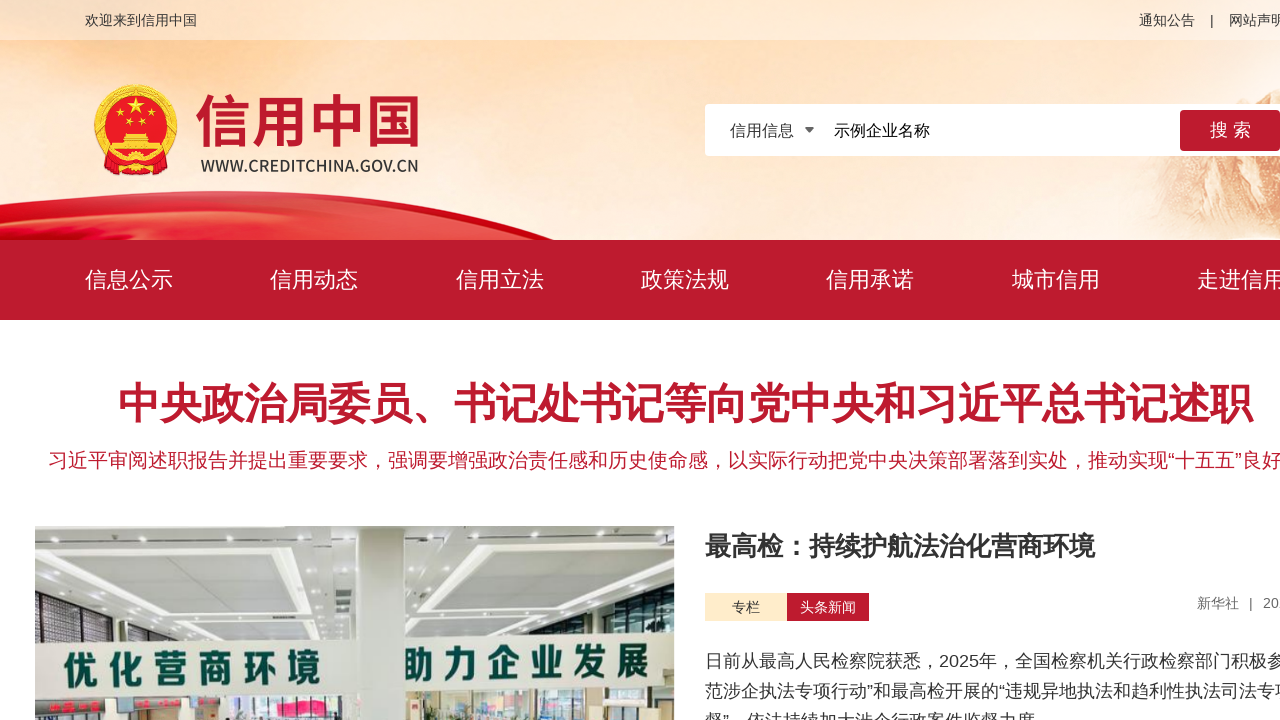

Waited 2 seconds for search results to load
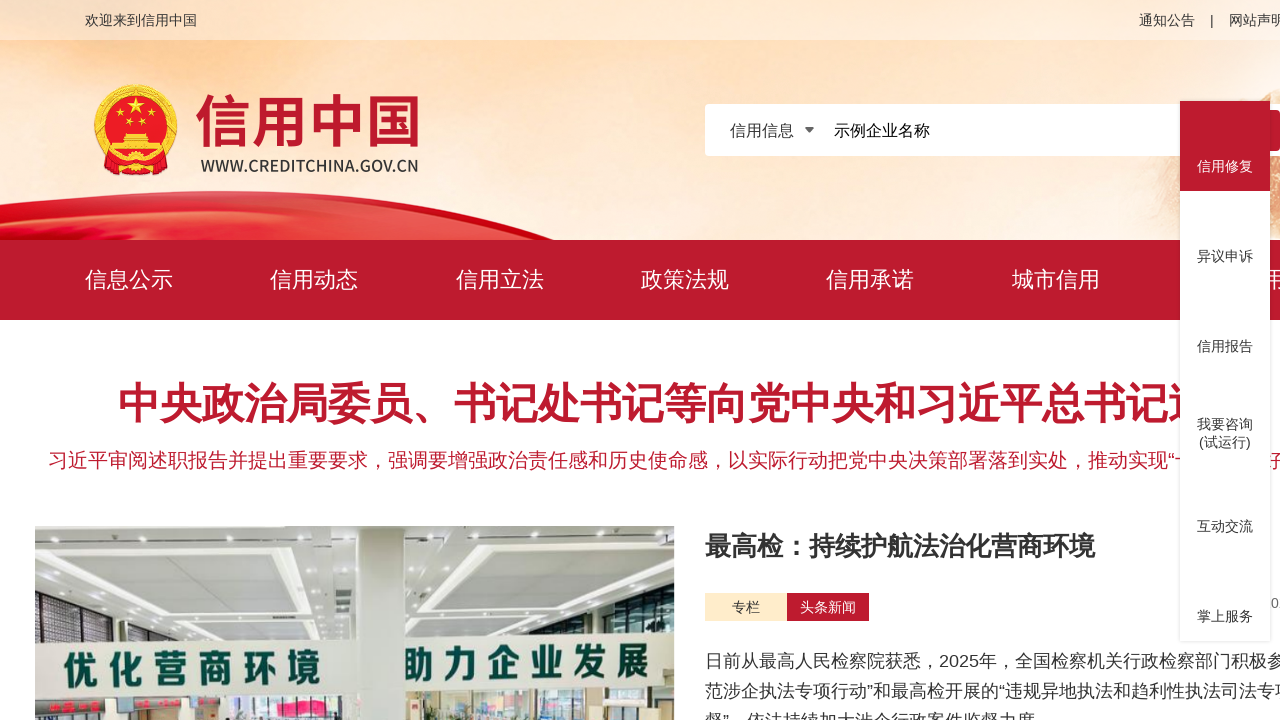

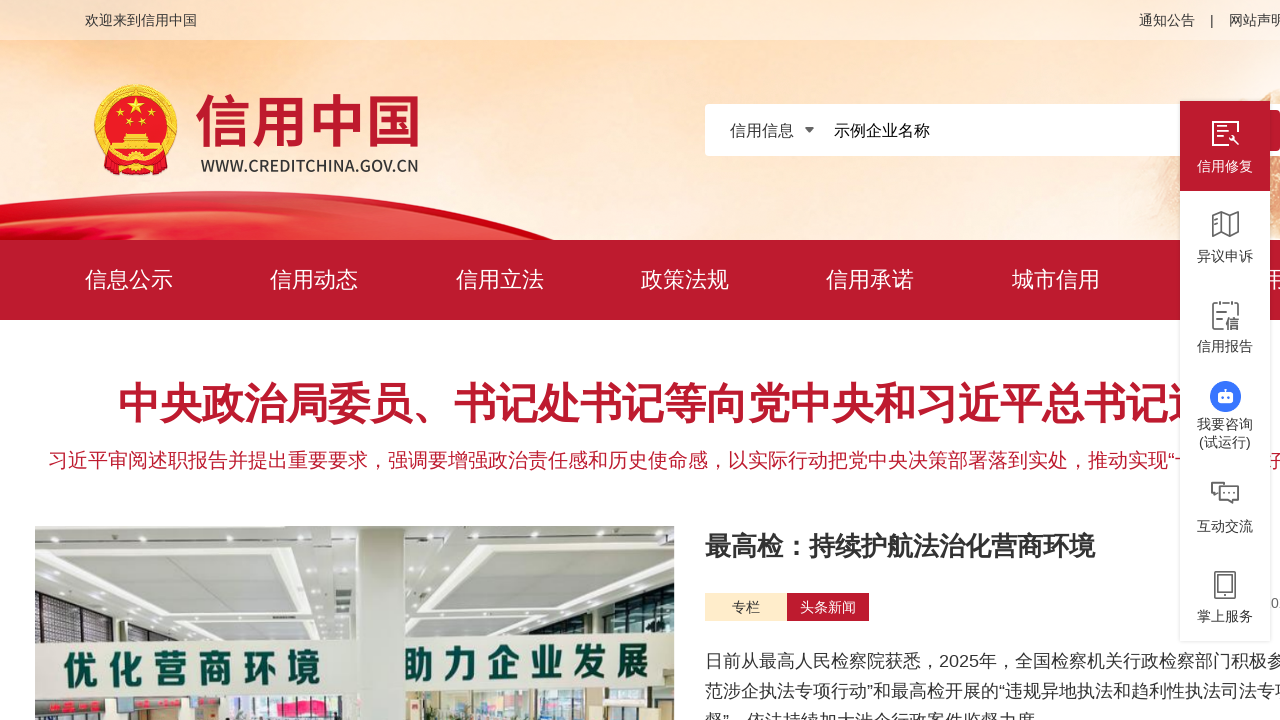